Tests JavaScript alert handling including accepting a regular alert, waiting for and accepting a timed alert, and dismissing a confirmation dialog.

Starting URL: https://demoqa.com/alerts

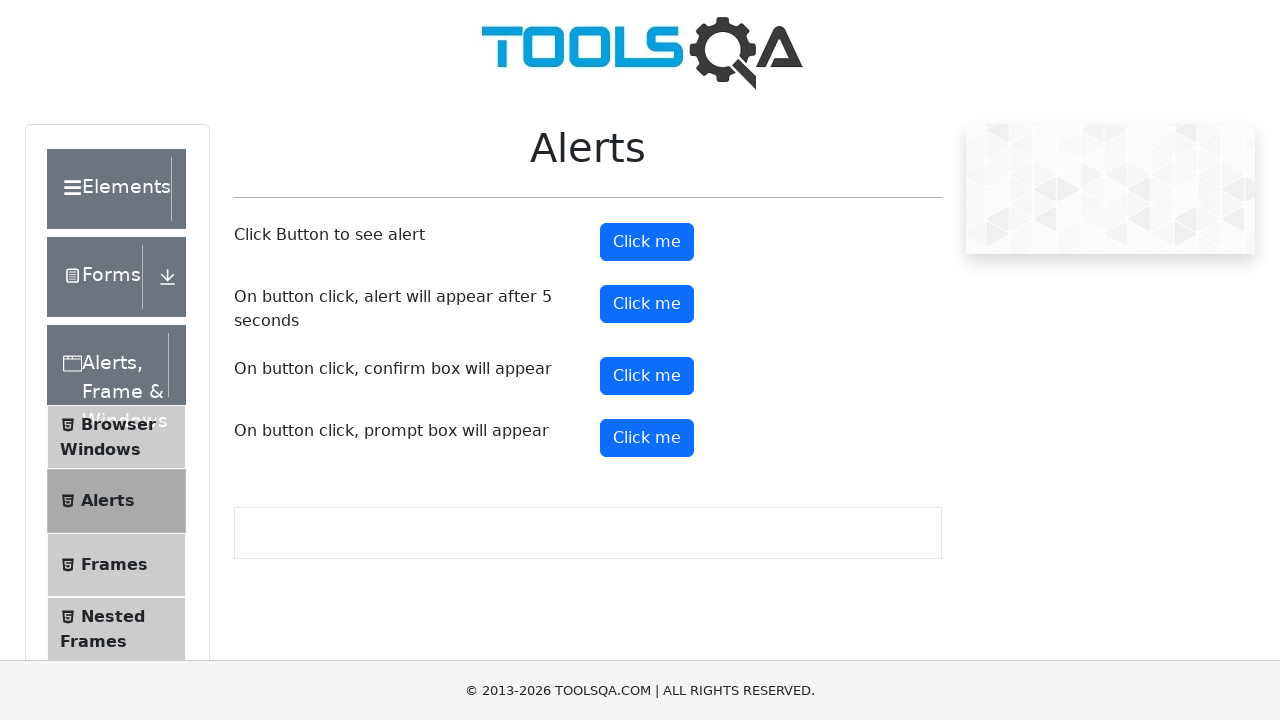

Set up dialog handler to accept regular alerts and dismiss confirmation dialogs
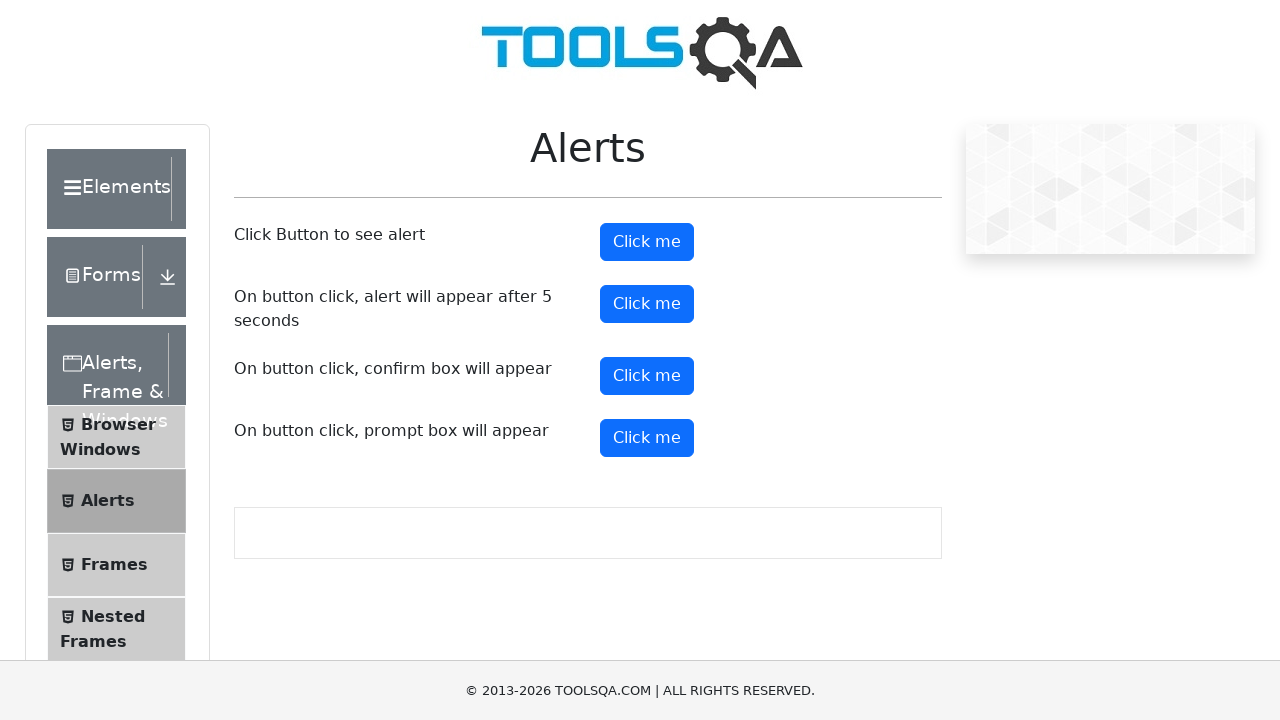

Clicked alert button to trigger immediate alert at (647, 242) on #alertButton
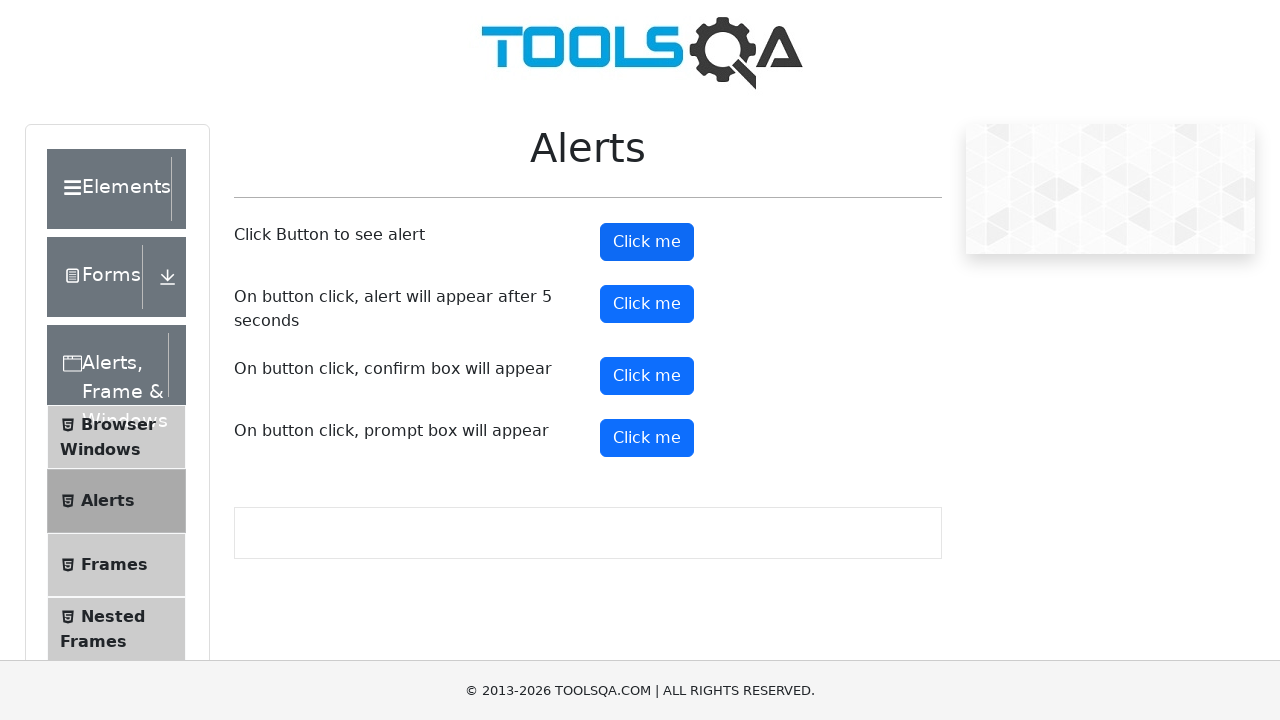

Clicked timer alert button to trigger delayed alert at (647, 304) on #timerAlertButton
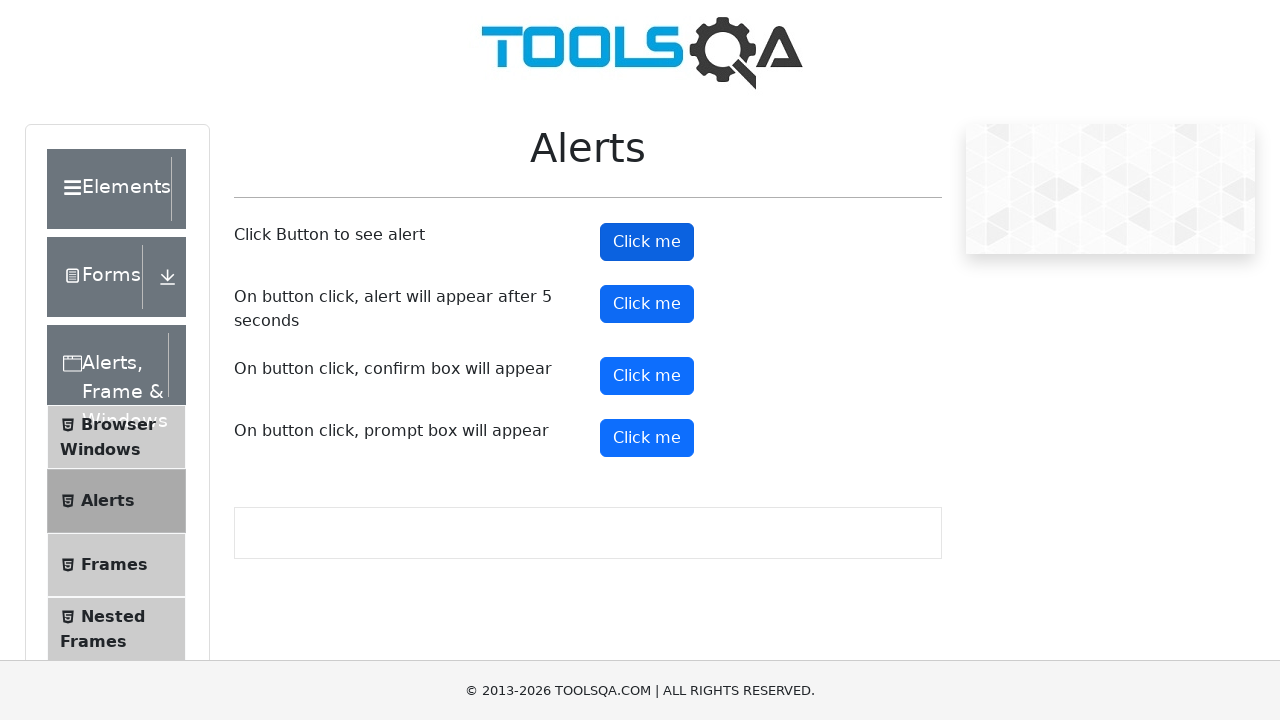

Waited 6 seconds for timed alert to appear and be handled
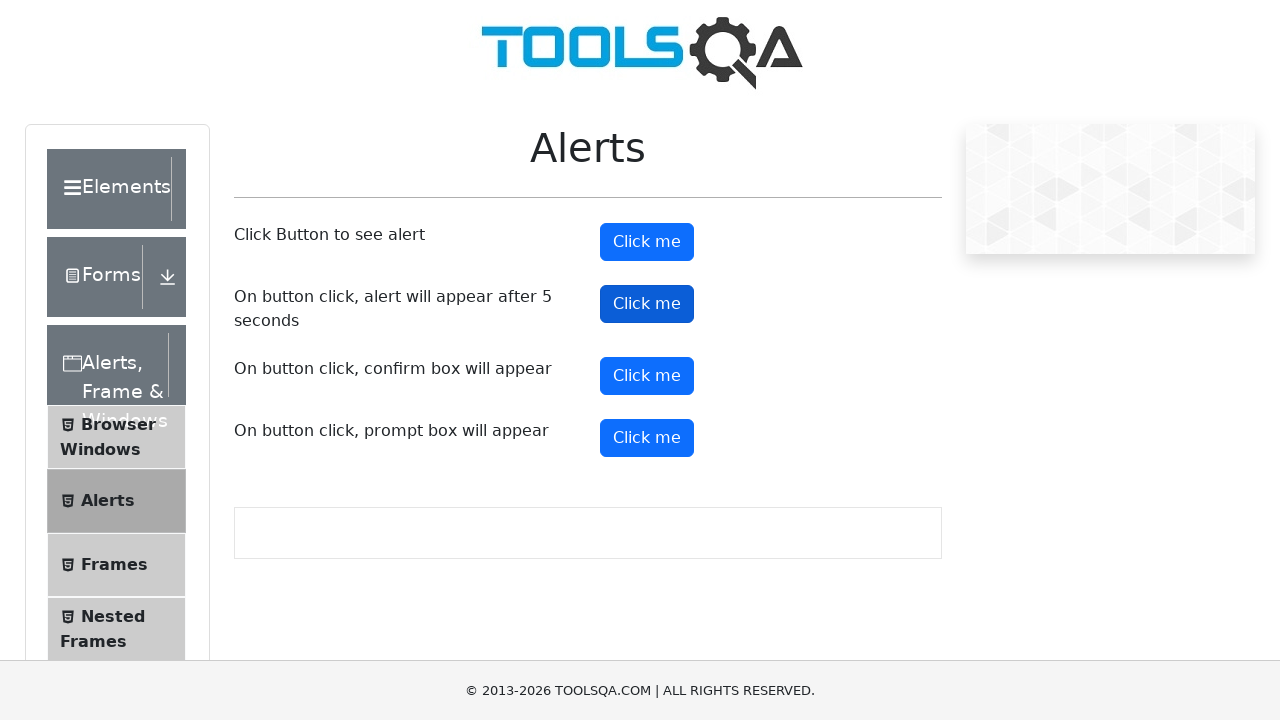

Clicked confirm button to trigger confirmation dialog at (647, 376) on #confirmButton
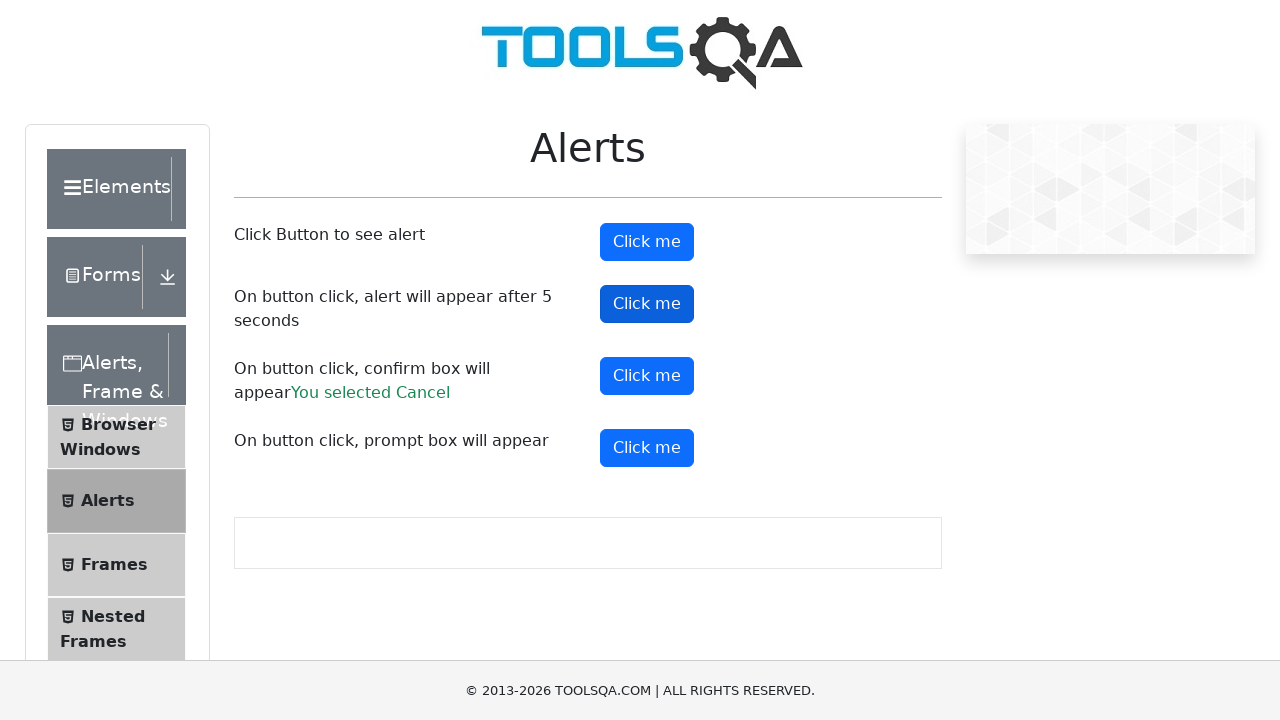

Waited for confirm result element to verify dialog was dismissed
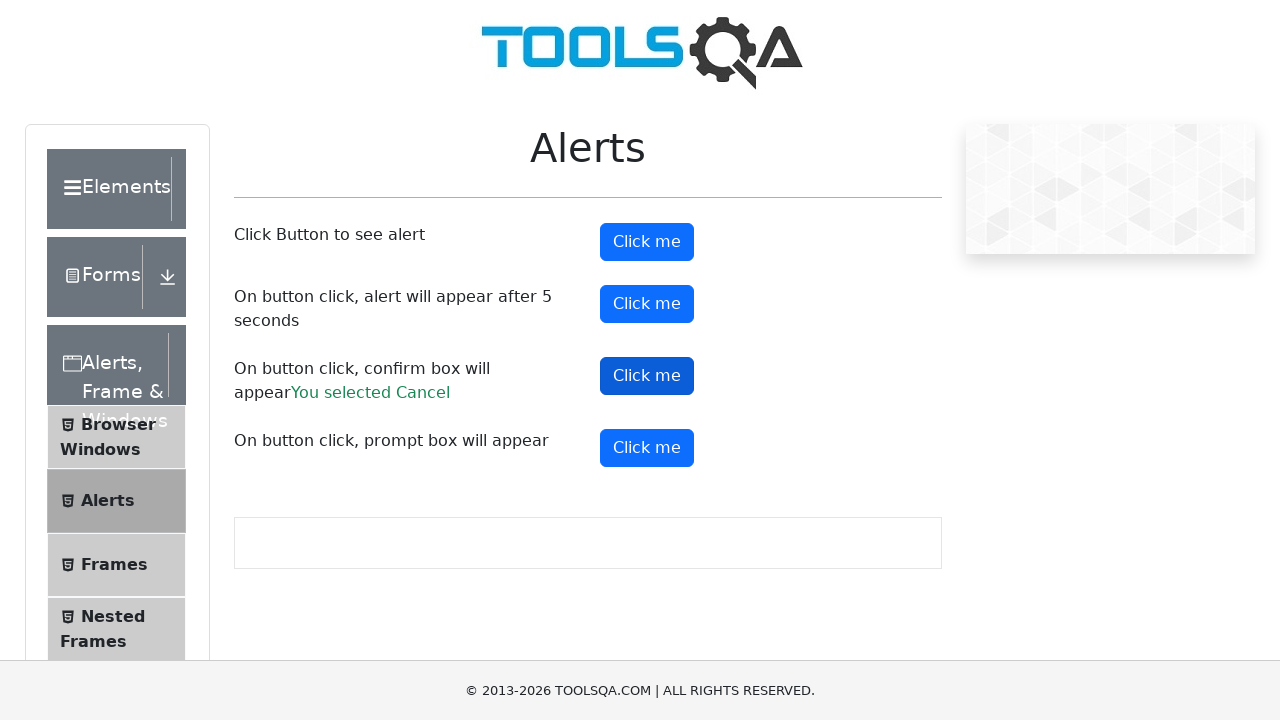

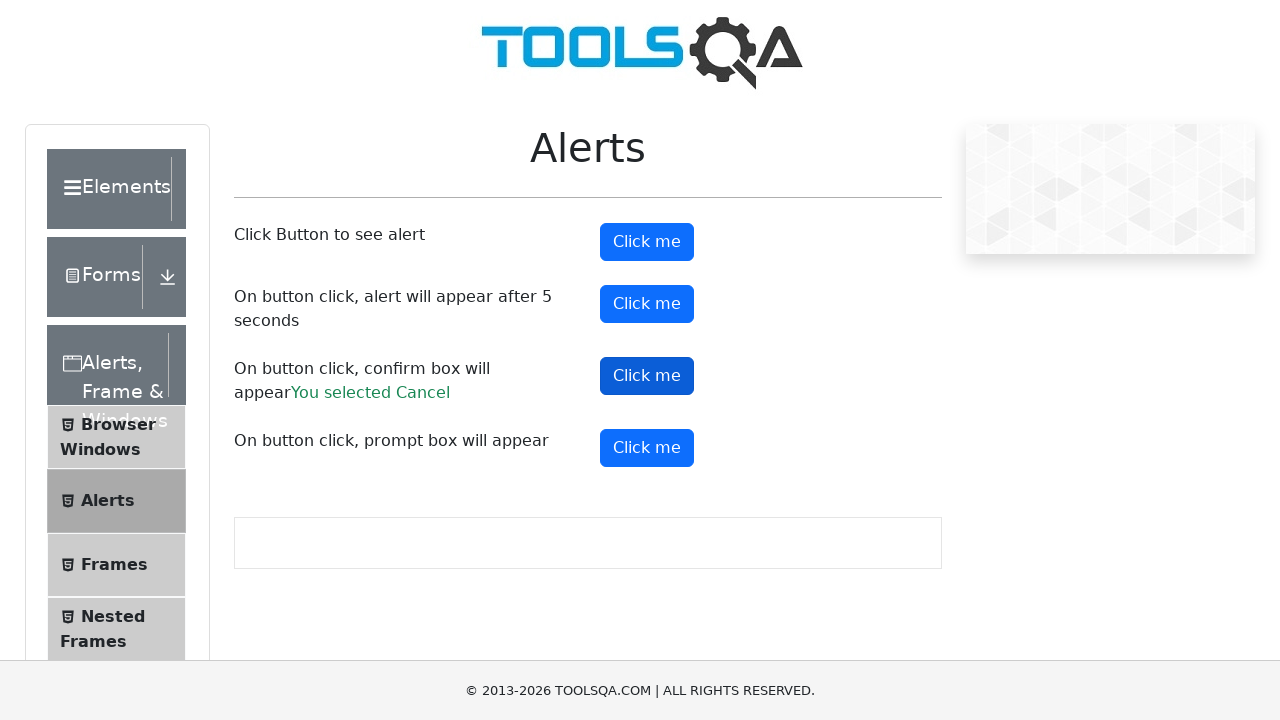